Counts the number of image elements on the Platzi website page

Starting URL: https://platzi.com

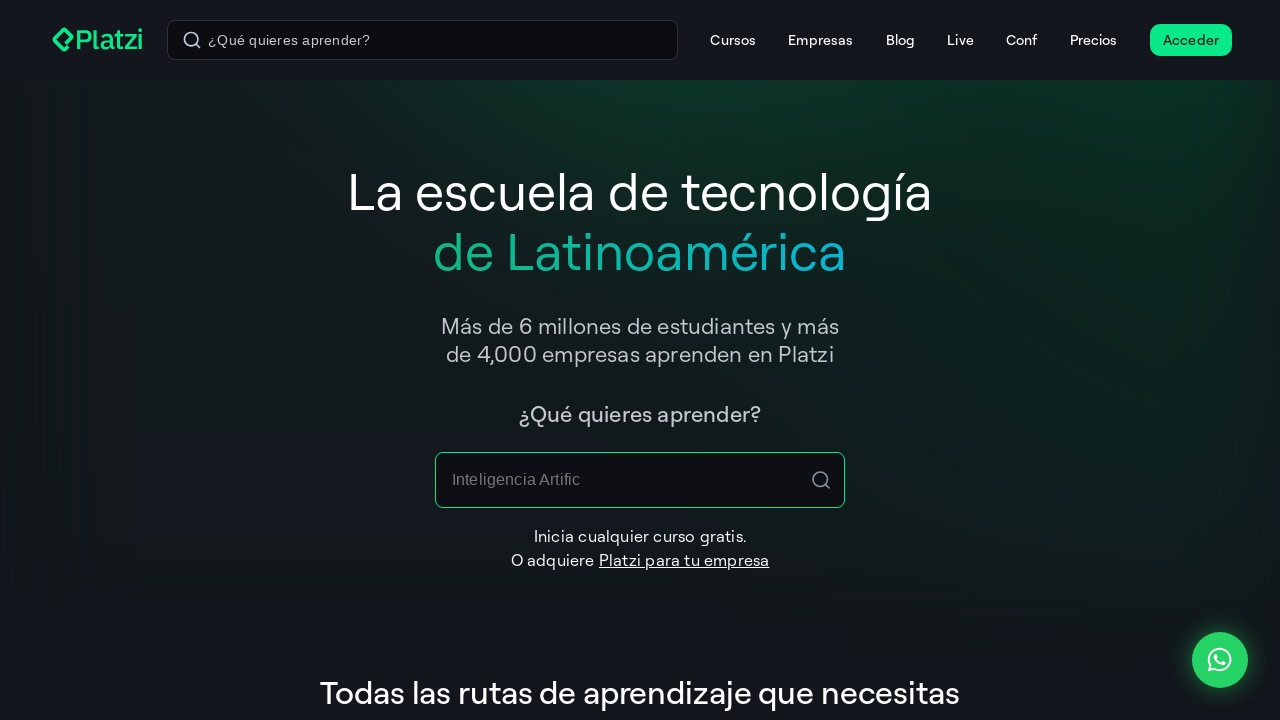

Waited for image elements to load on Platzi page
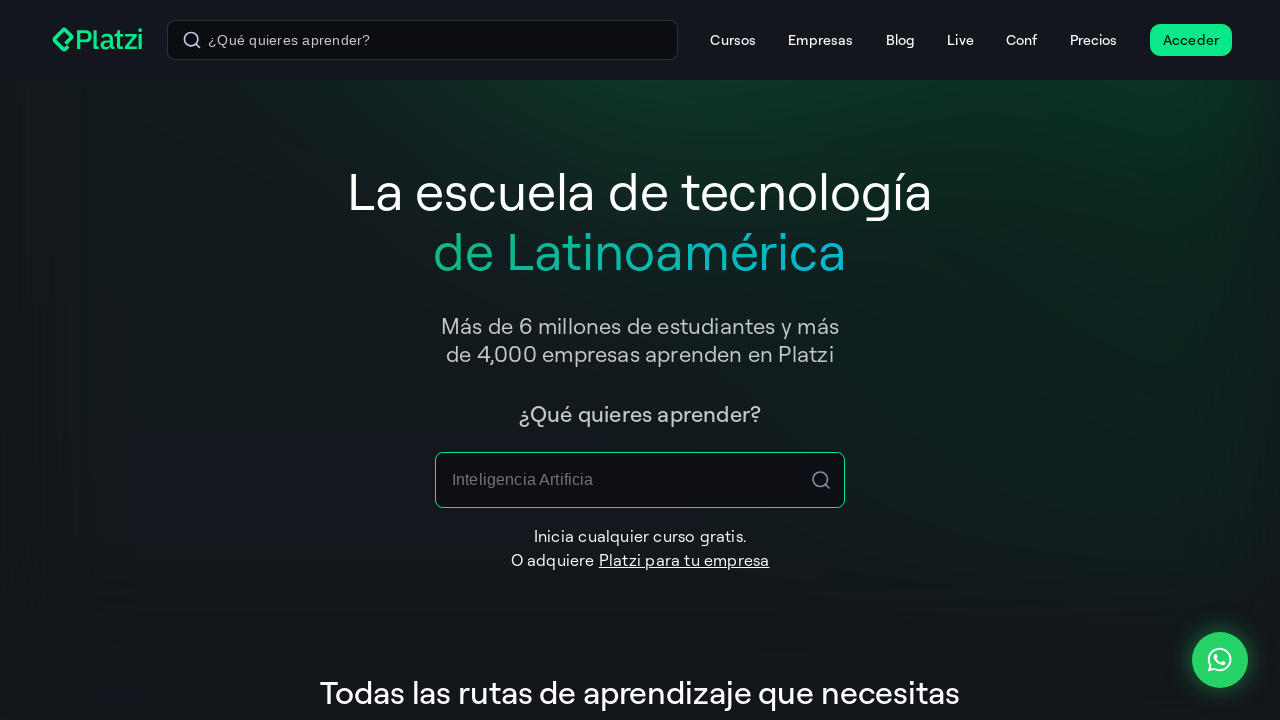

Counted 42 image elements on the page
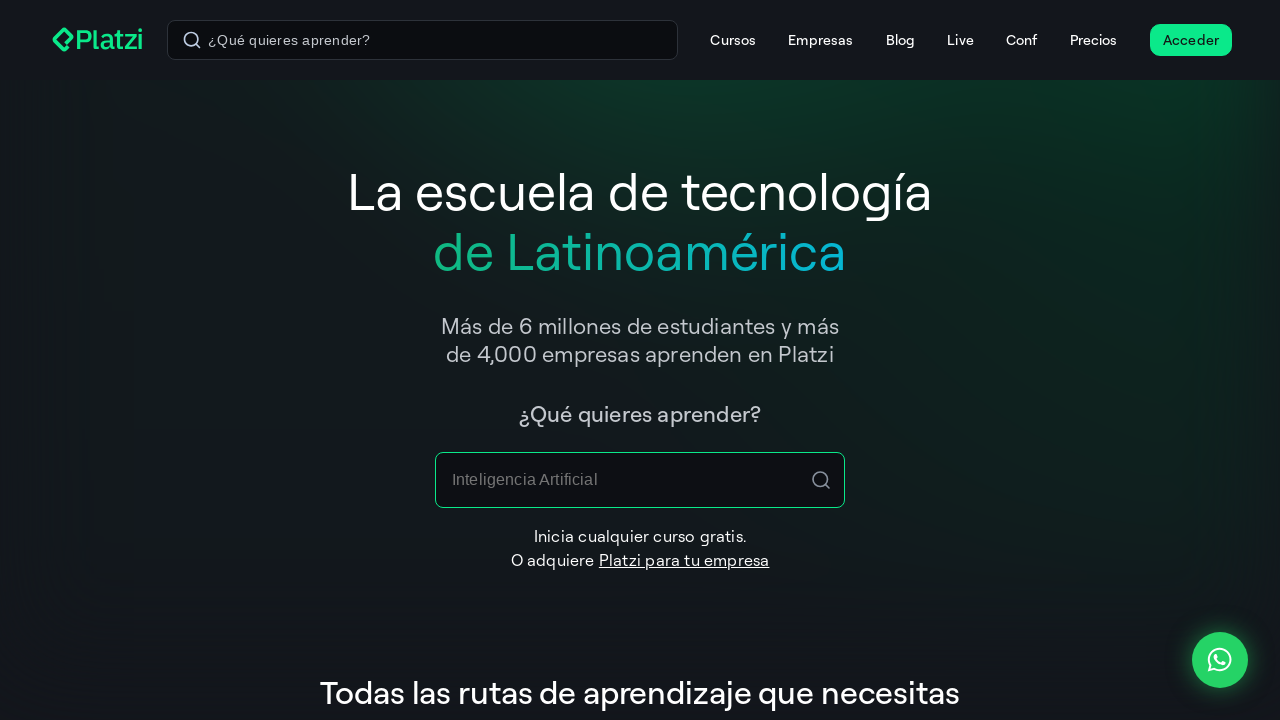

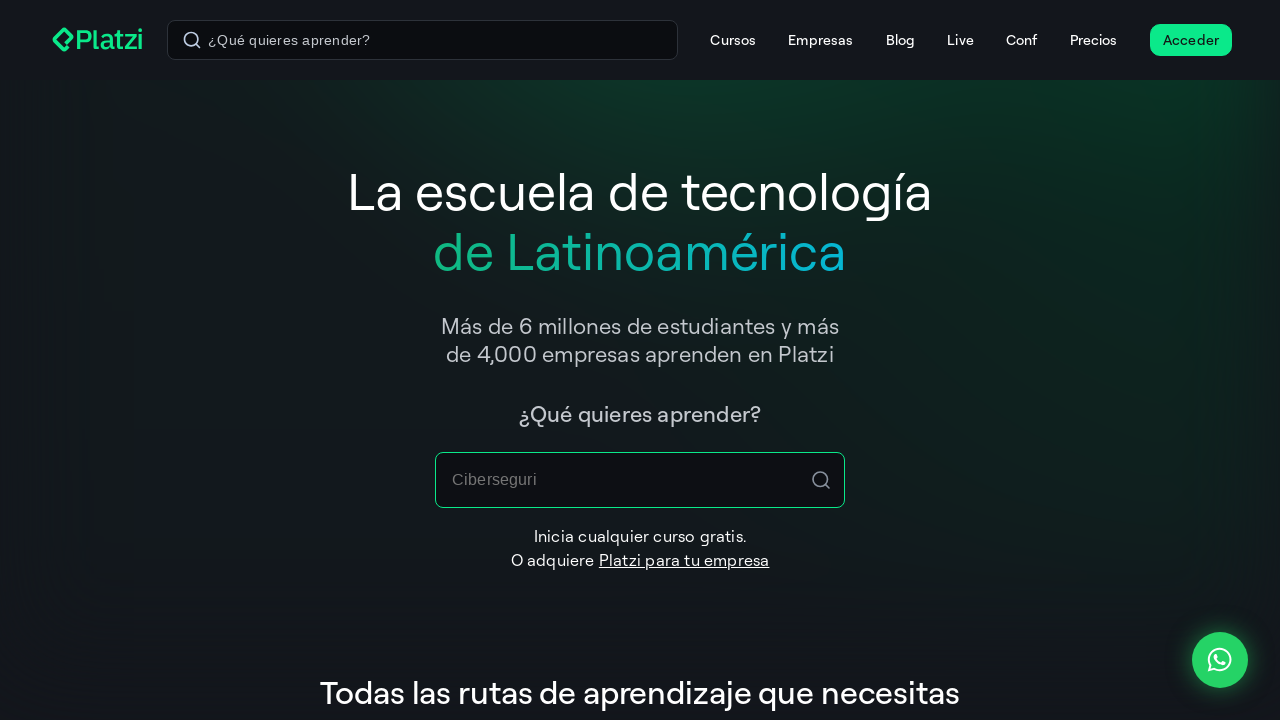